Tests selecting a dropdown option by value attribute on a practice dropdown page

Starting URL: https://letcode.in/dropdowns

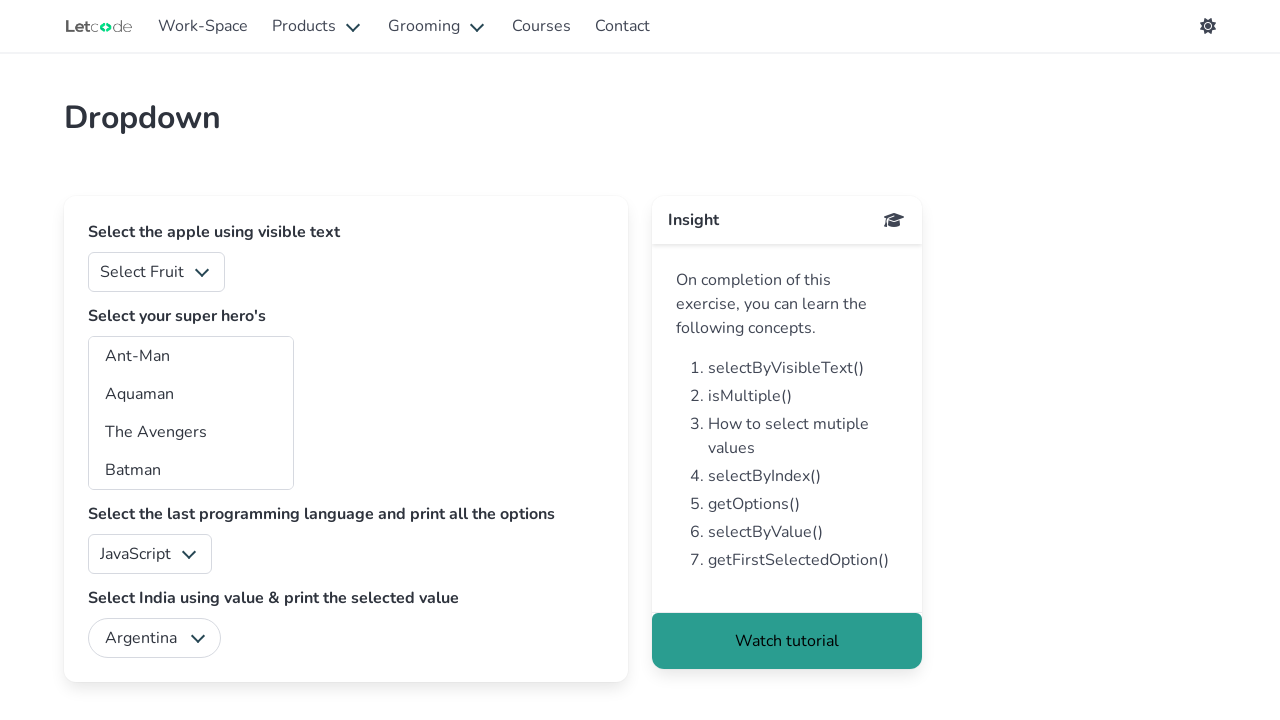

Waited for dropdown element to be visible
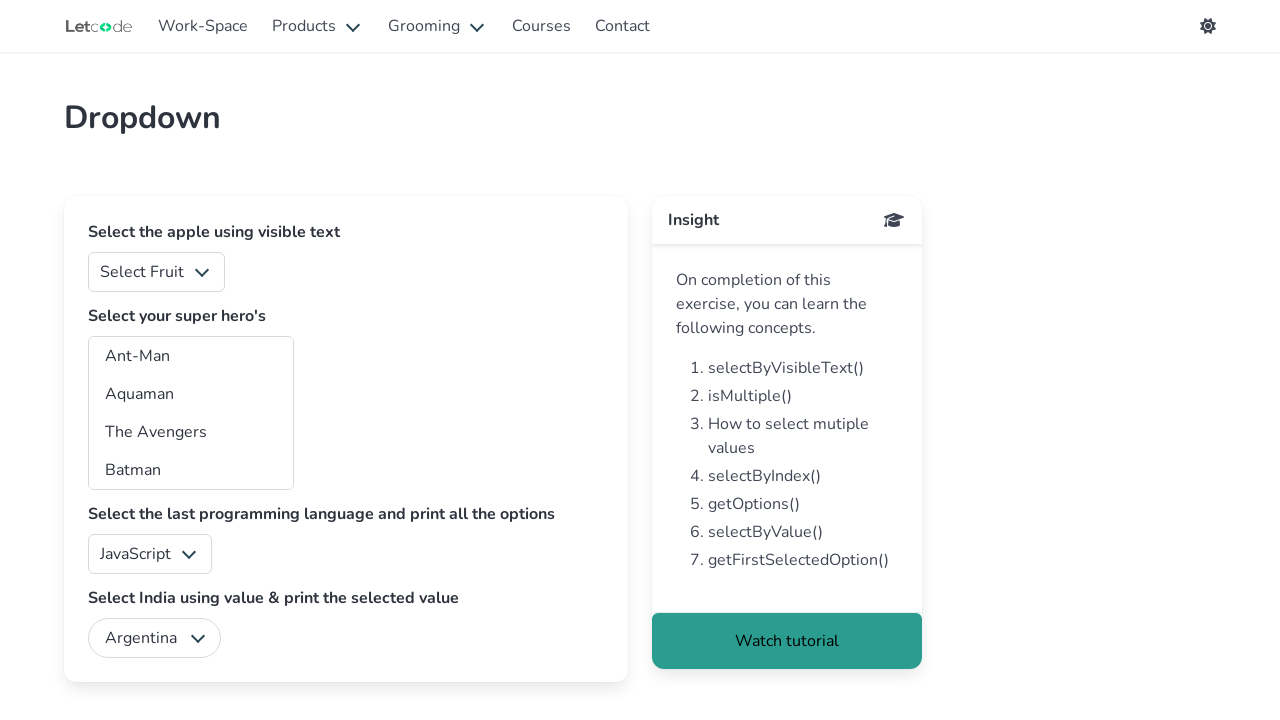

Selected dropdown option with value '1' on #fruits
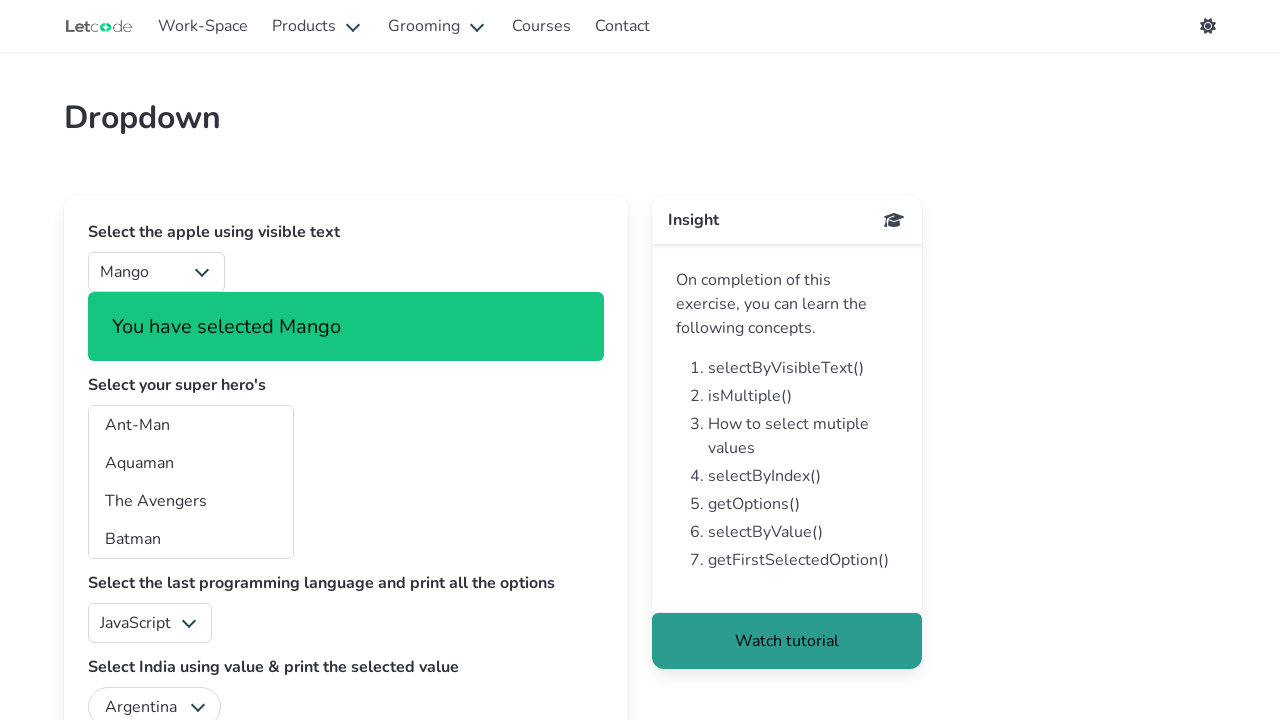

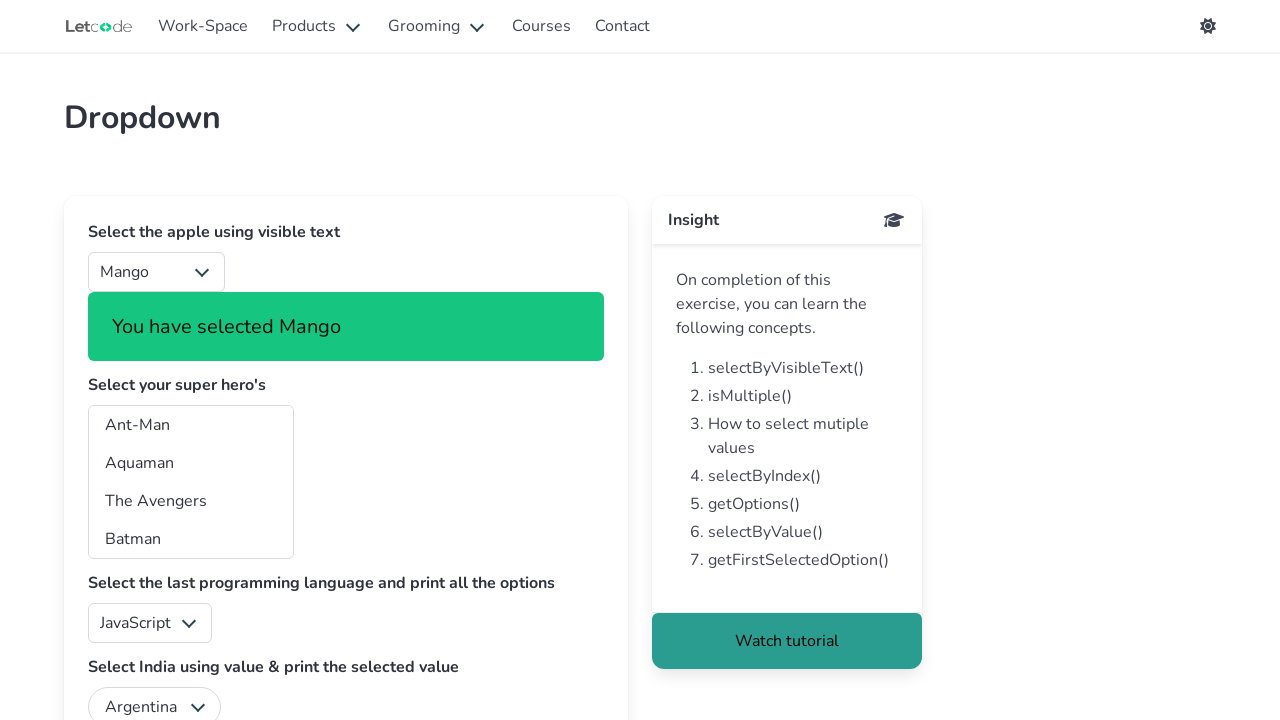